Navigates to a gem search page and checks for stock availability by verifying the presence and text content of notification and "not found" elements.

Starting URL: https://betterthandiamond.com/amora-gem-search.php

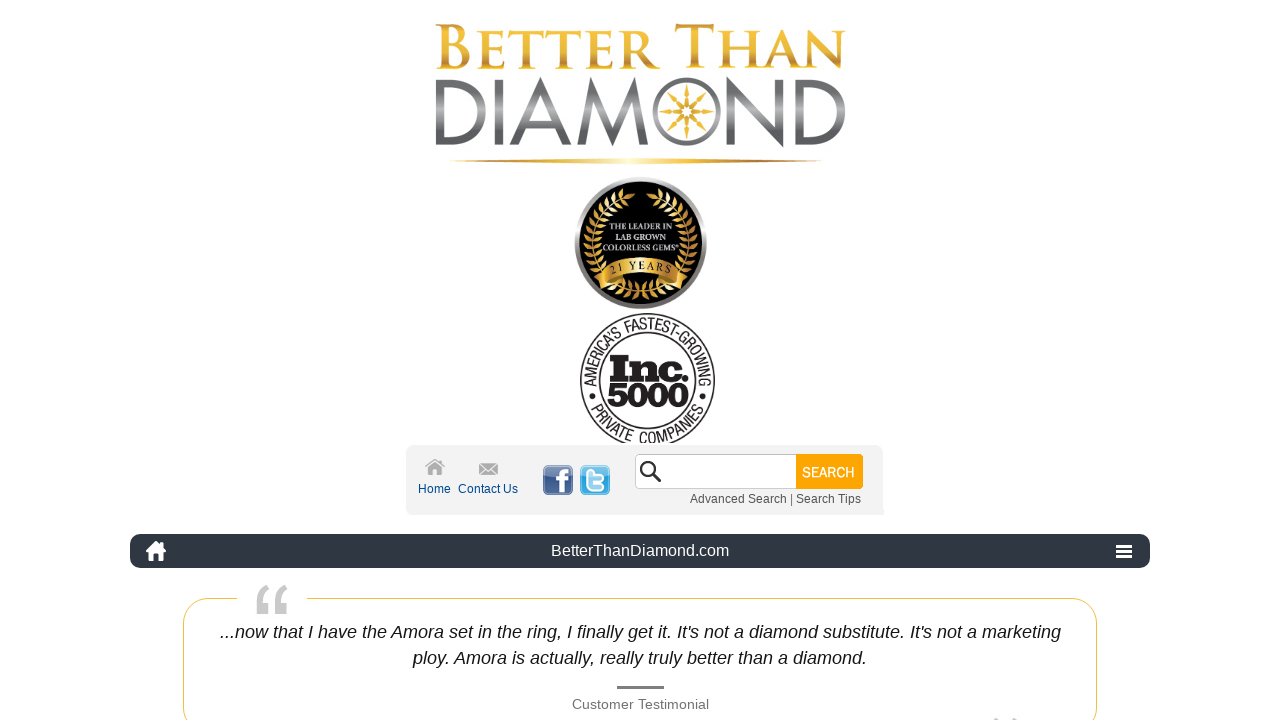

Navigated to gem search page
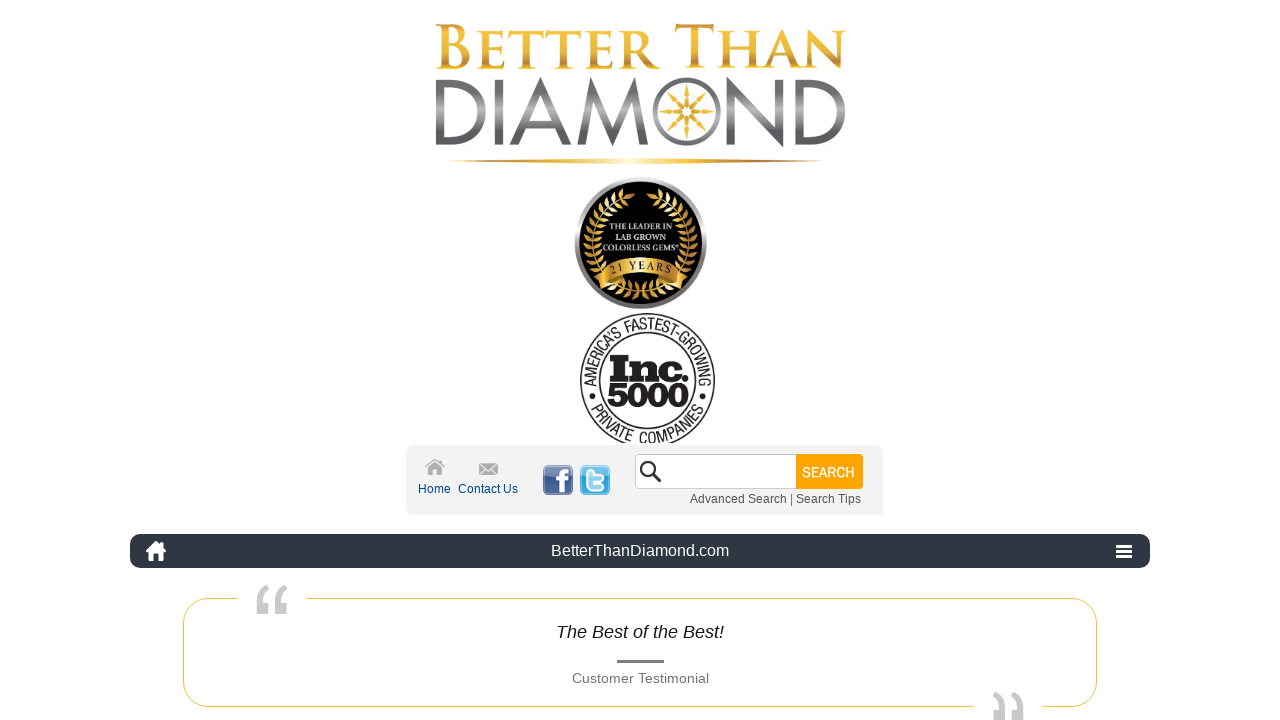

Notification element detected on page
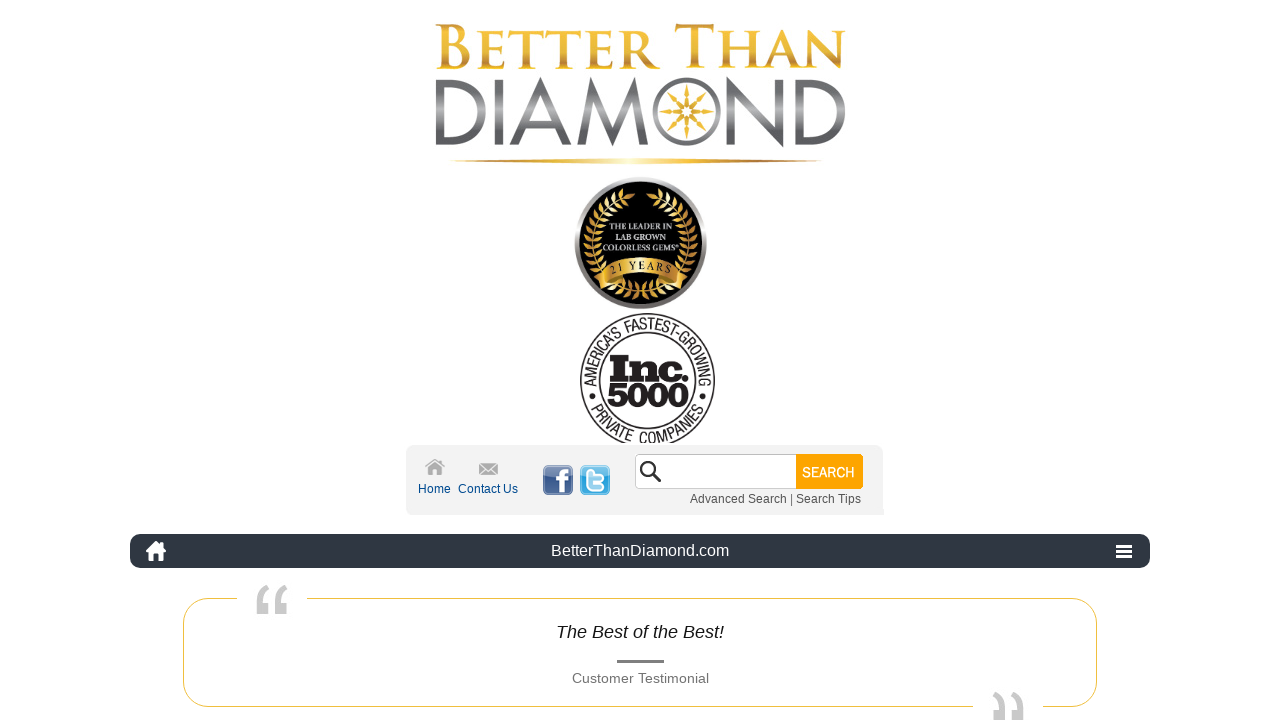

Not found element detected on page
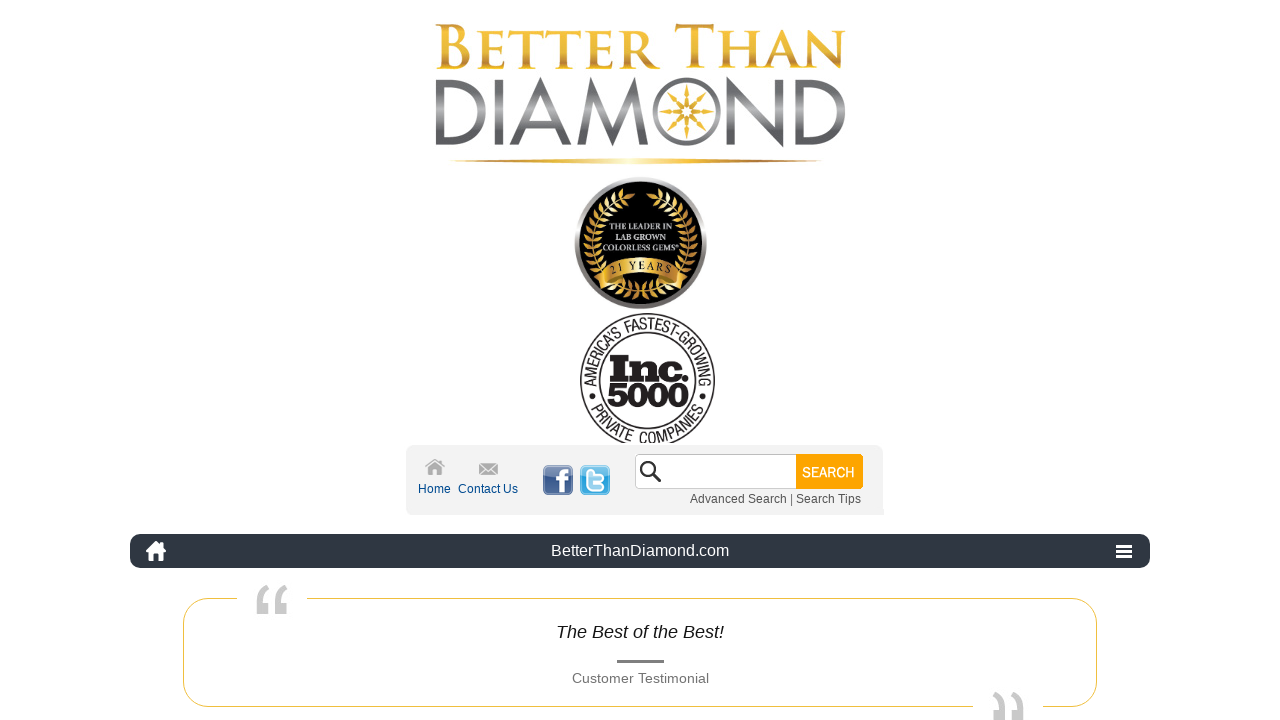

Retrieved notification element text: '(We are sold out! Please click here to  be notified when we restock...)'
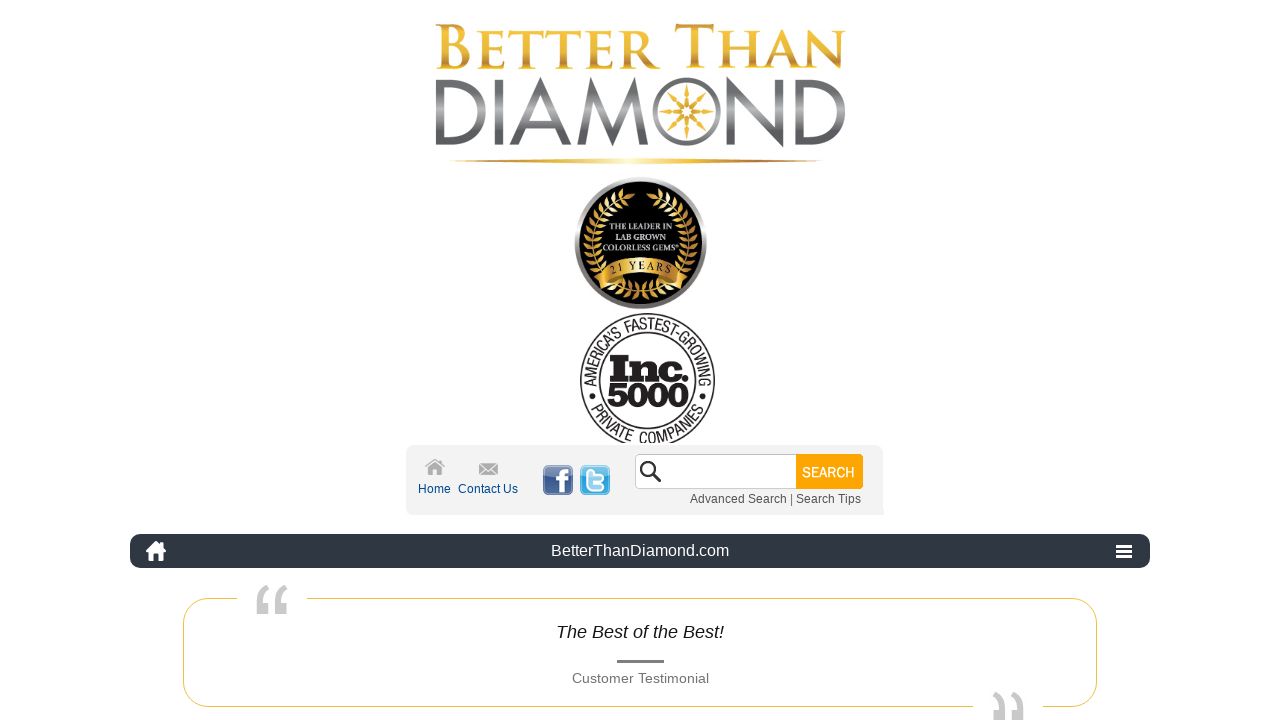

Retrieved not found element text: 'No results'
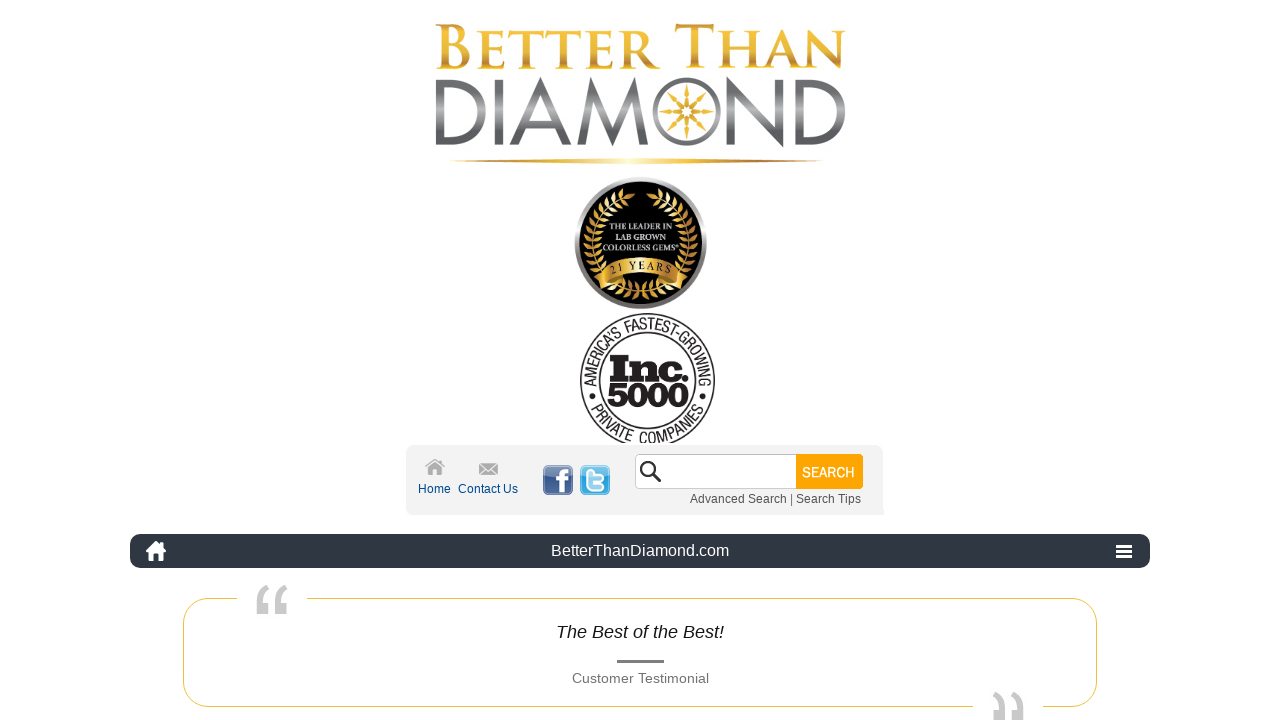

Verification complete: Ring may be in stock or messages differ from expected
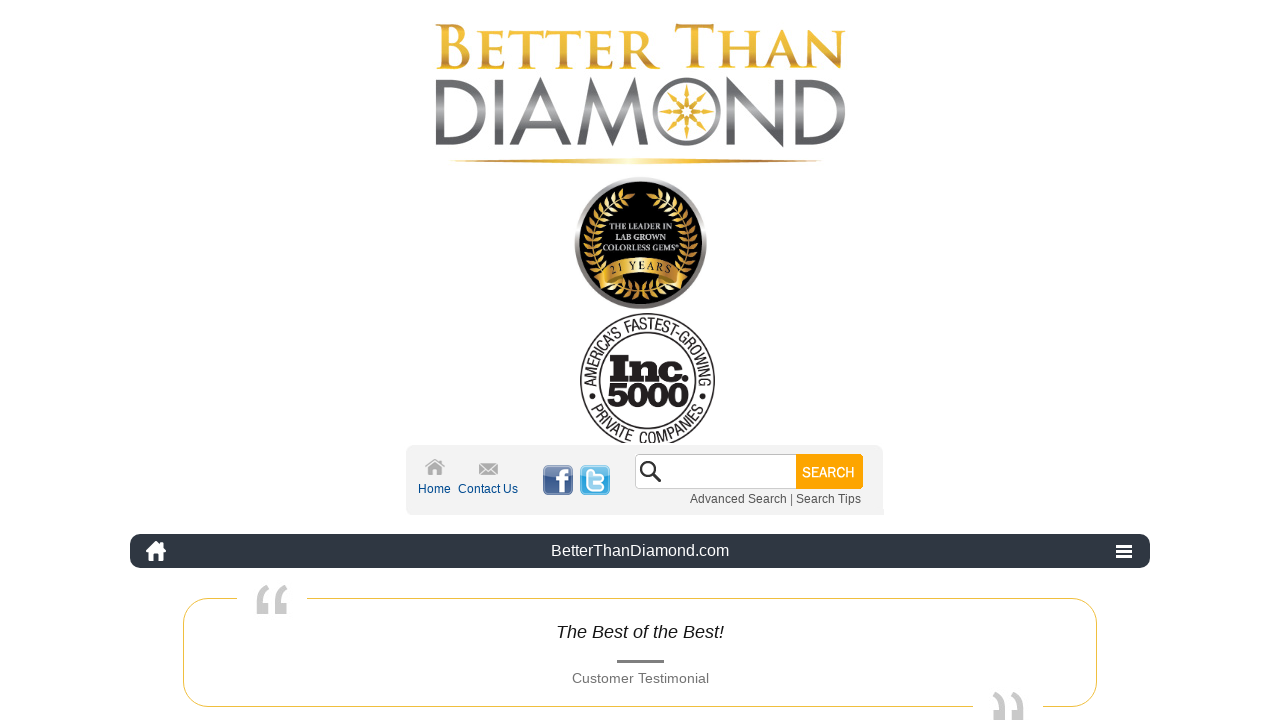

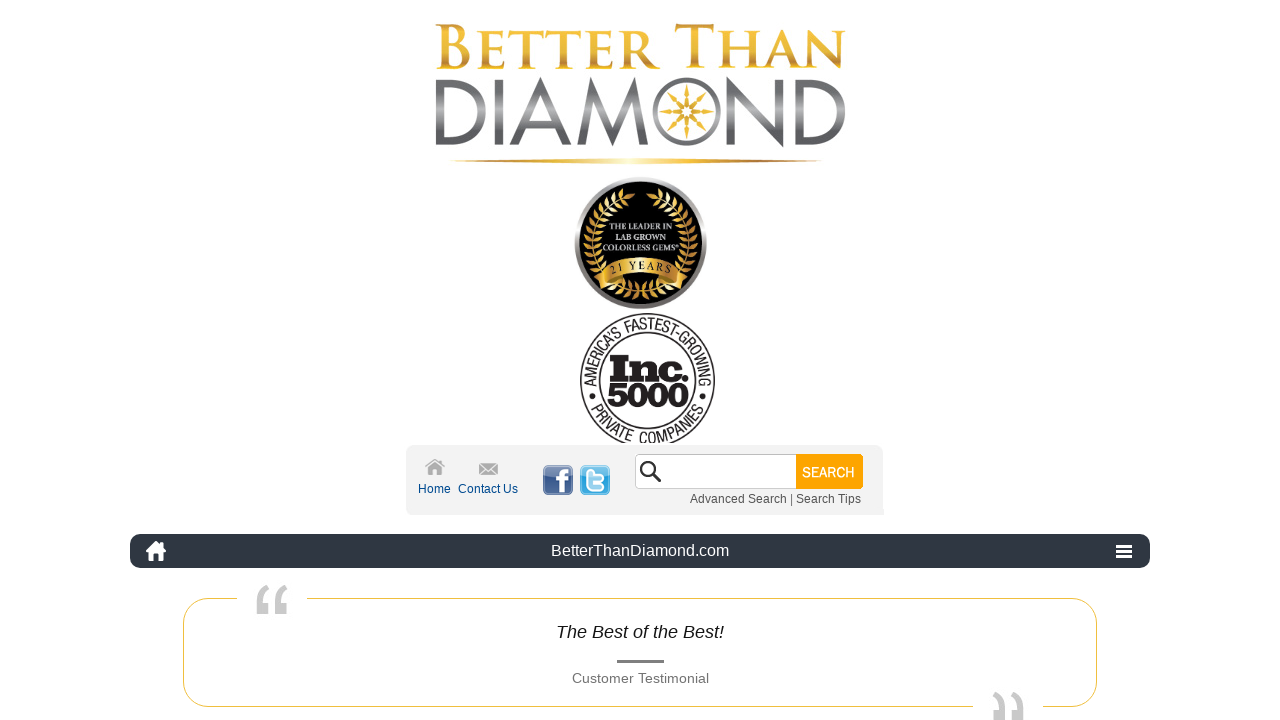